Navigates to Hepsiburada website and verifies that link elements are present on the page

Starting URL: https://www.hepsiburada.com/

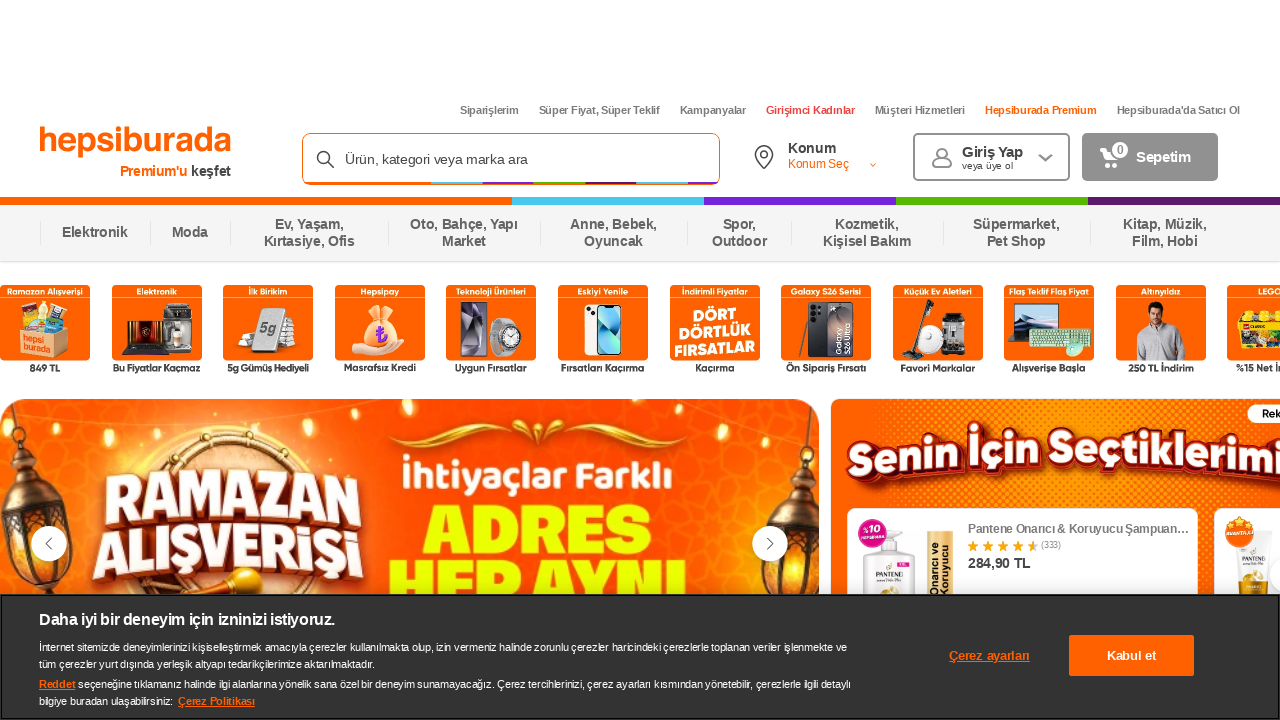

Navigated to Hepsiburada website
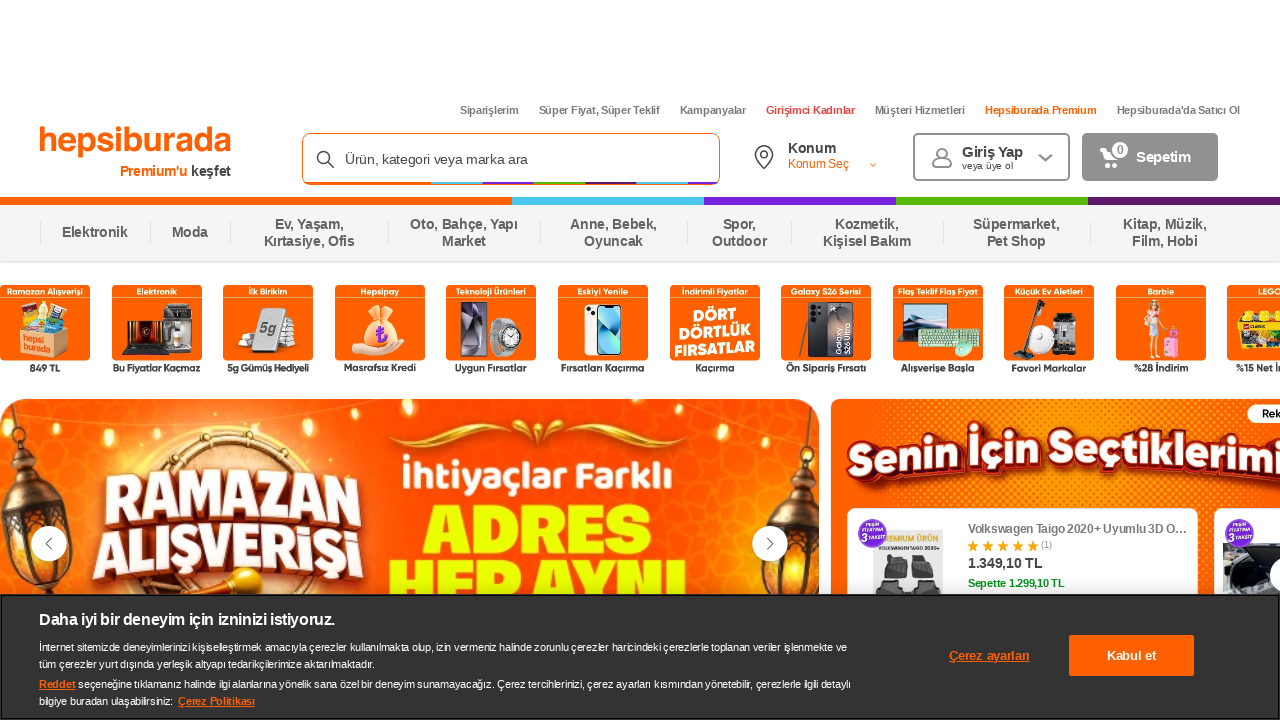

Waited for link elements to load on the page
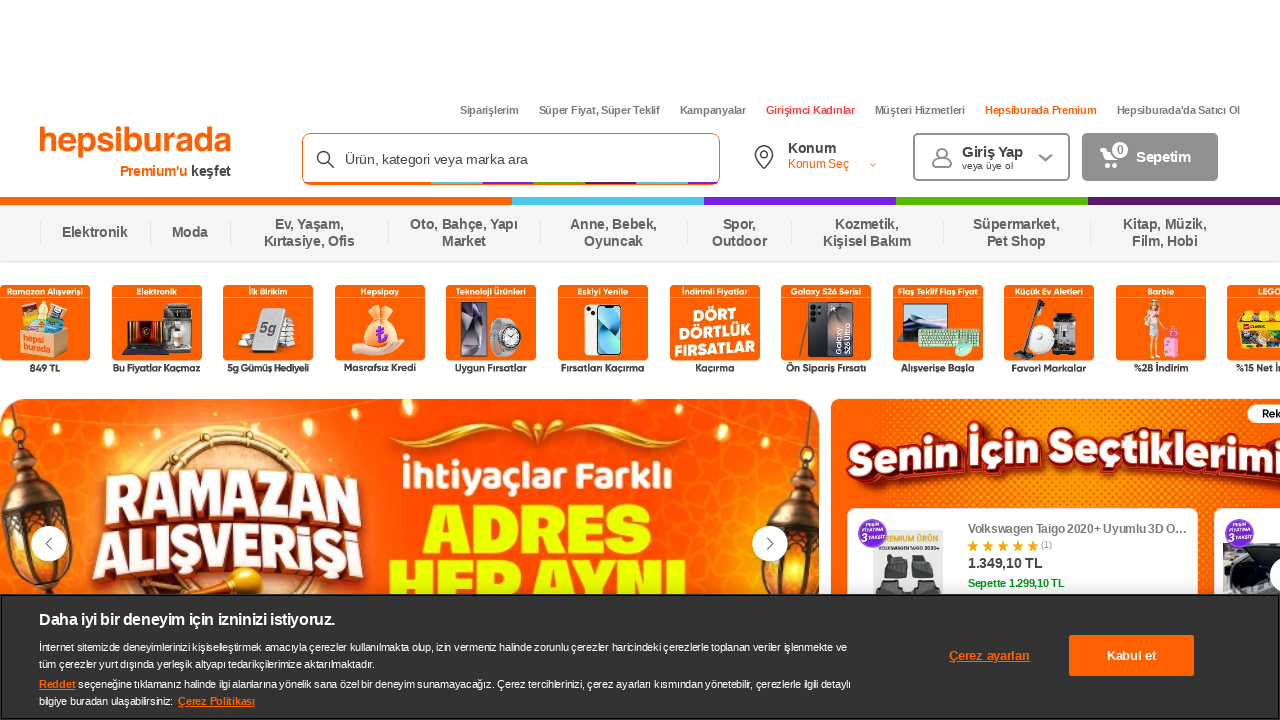

Found 380 link elements on the page
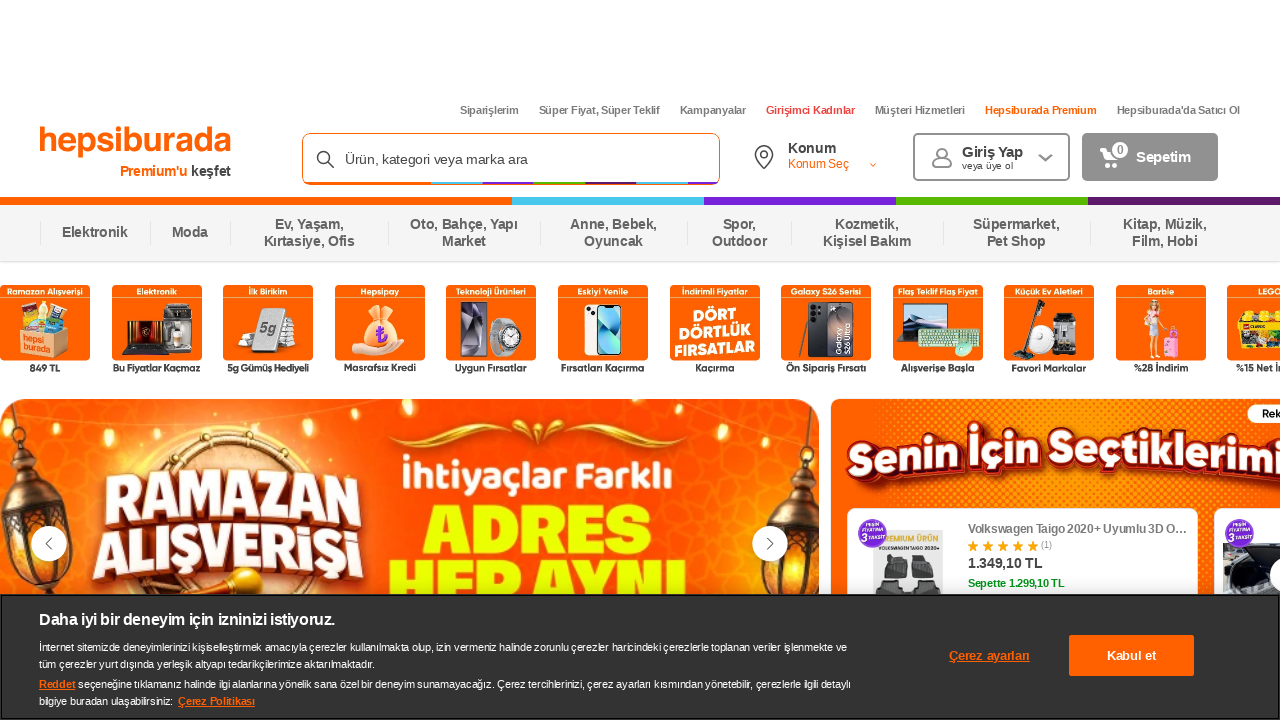

Verified that link elements are present on the page
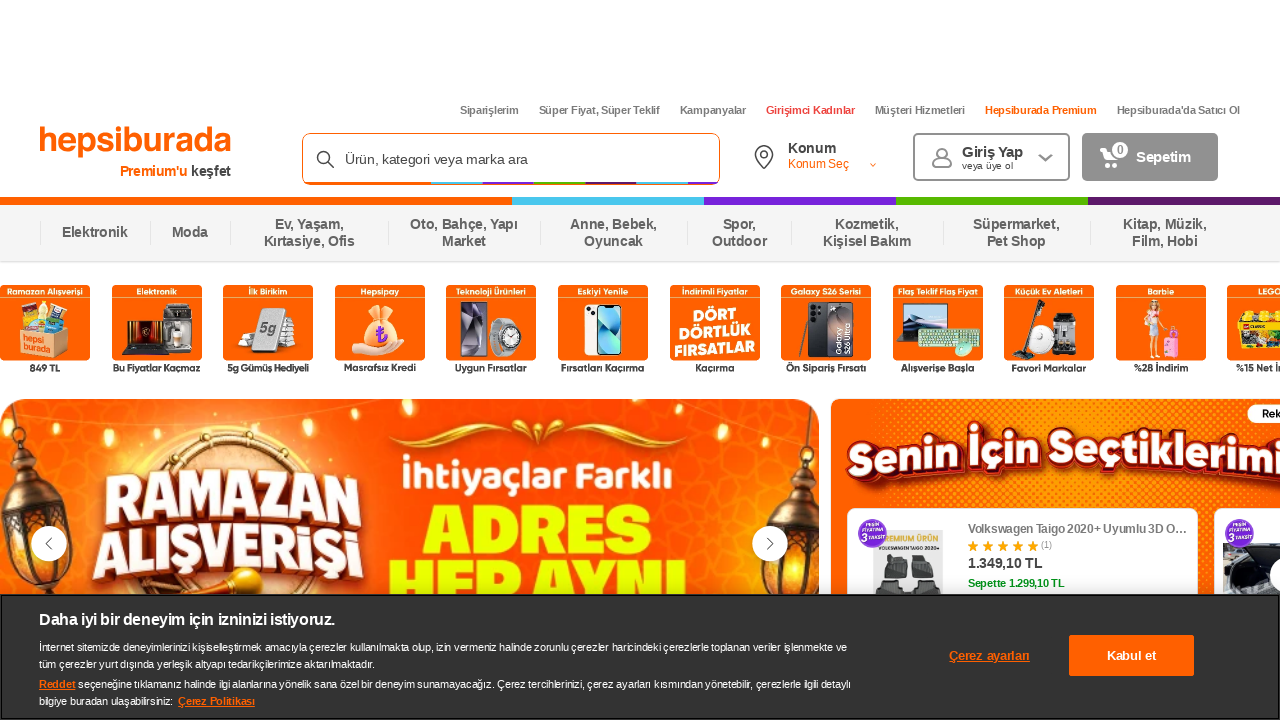

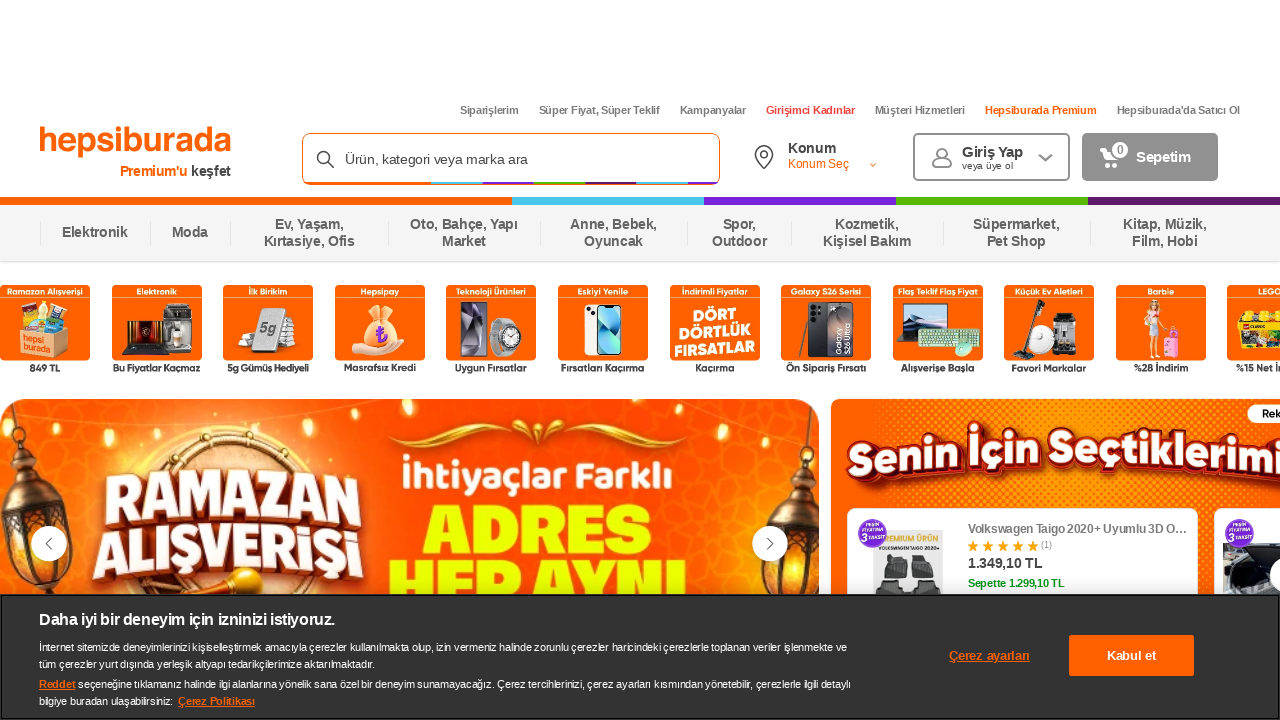